Tests checkbox functionality by selecting the first three checkboxes on a test automation practice page

Starting URL: http://testautomationpractice.blogspot.com/

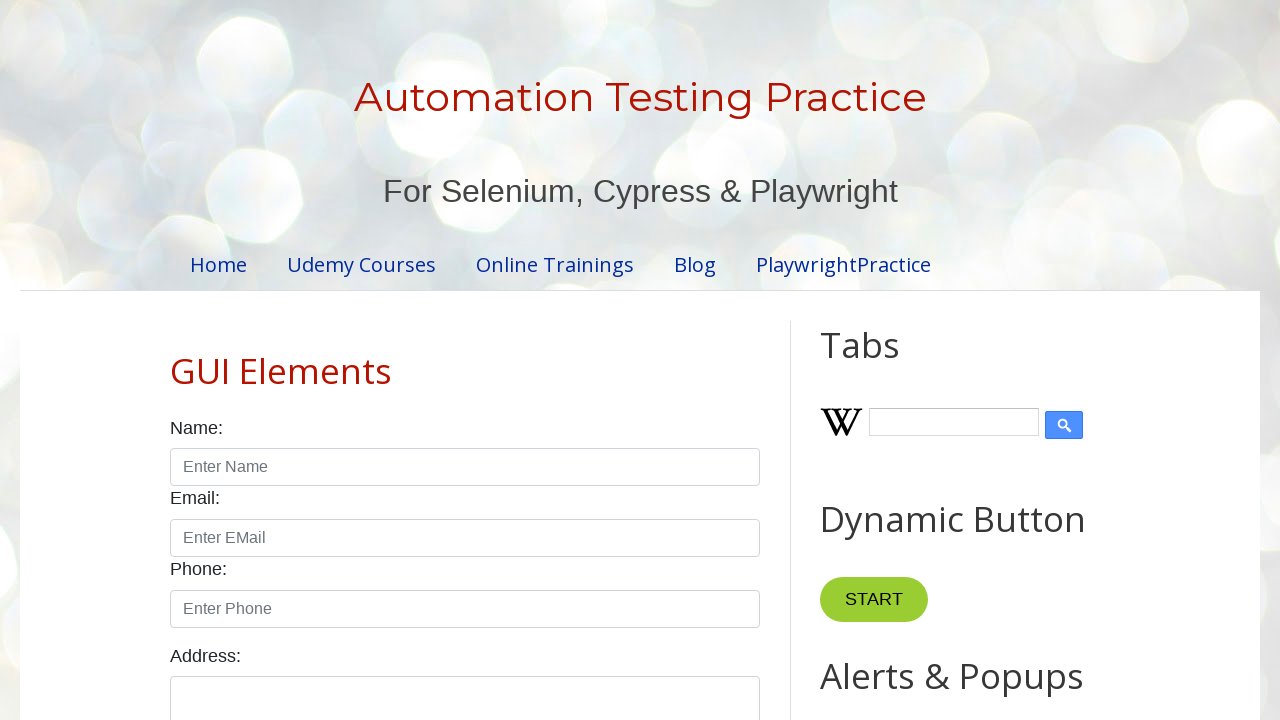

Navigated to test automation practice page
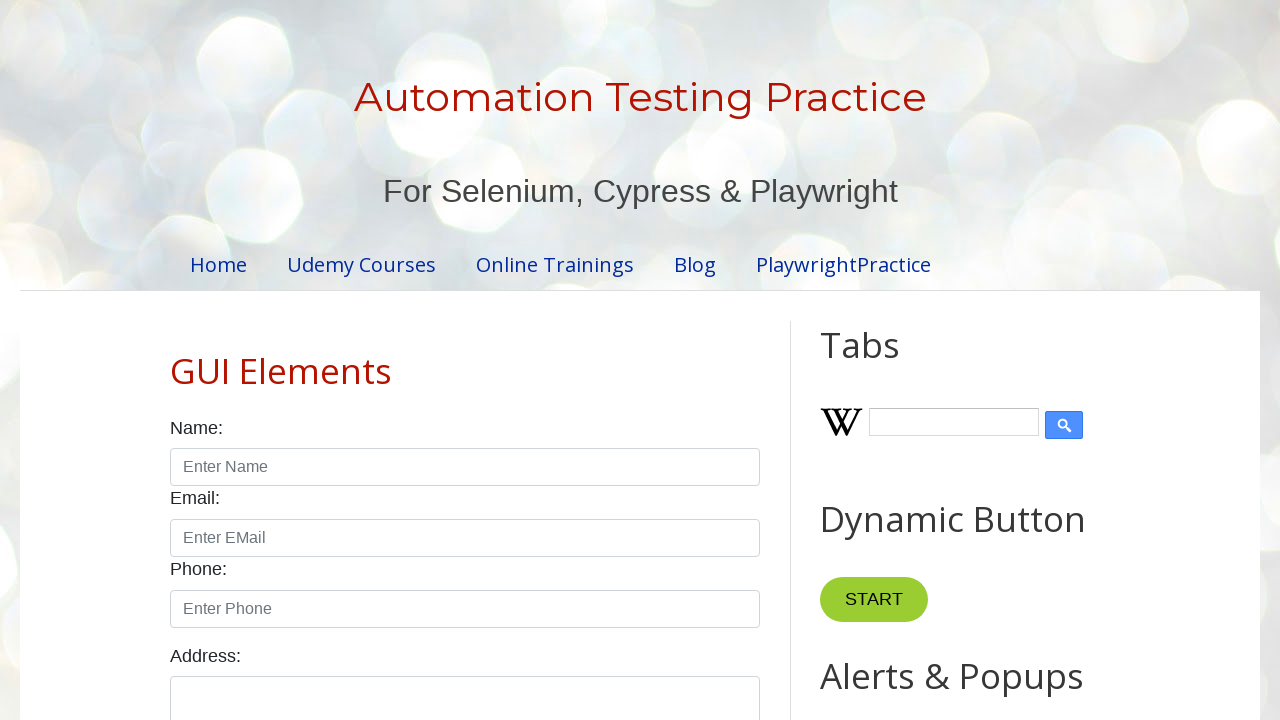

Located all checkboxes with form-check-input class
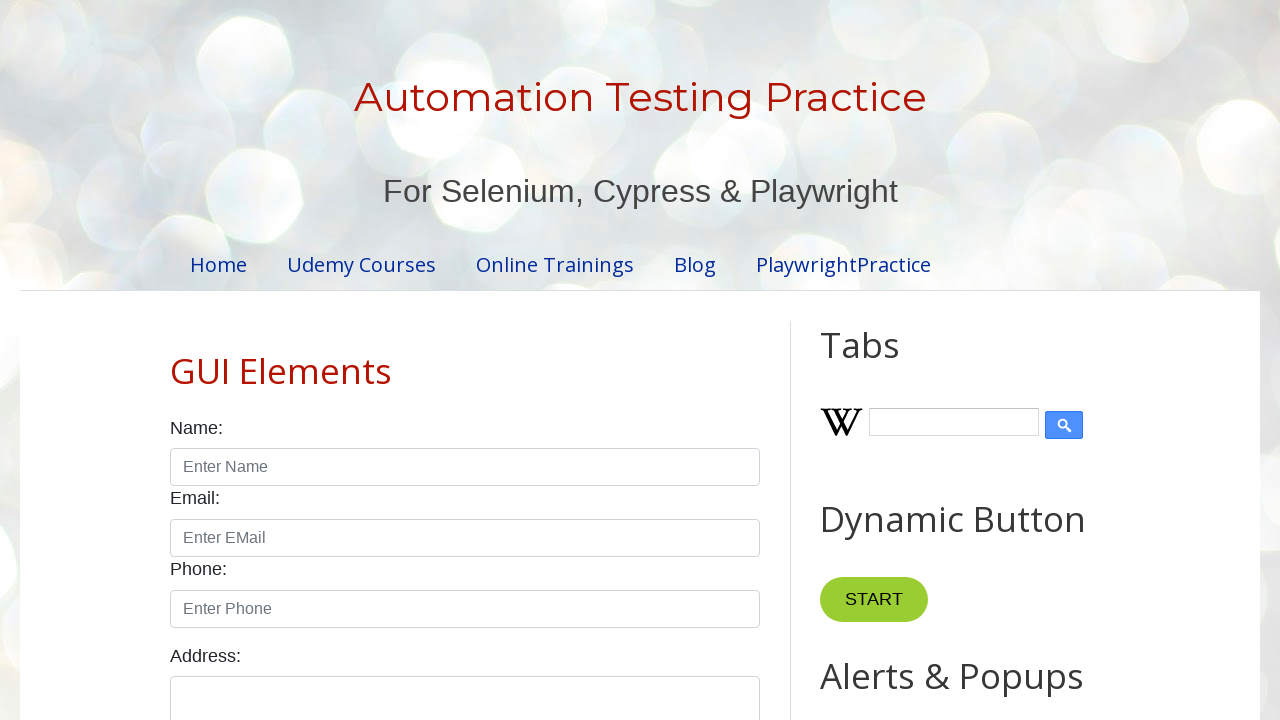

Clicked checkbox #1 at (176, 360) on input.form-check-input[type='checkbox'] >> nth=0
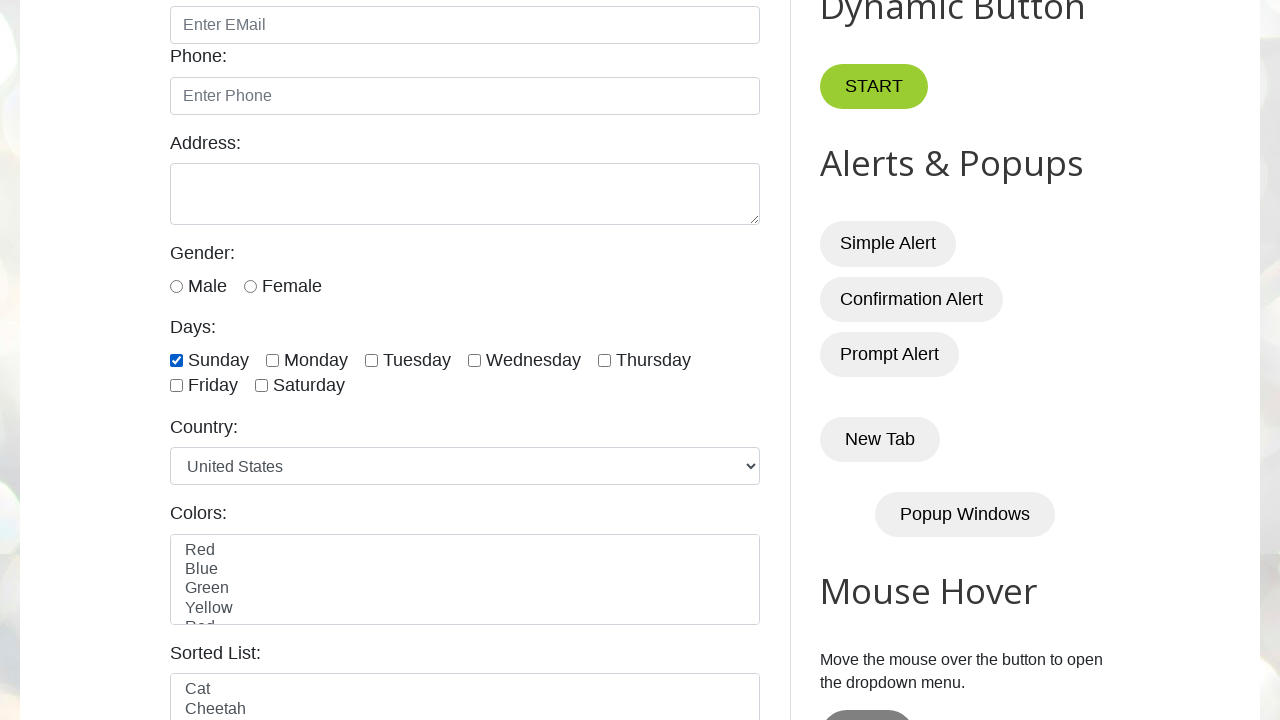

Clicked checkbox #2 at (272, 360) on input.form-check-input[type='checkbox'] >> nth=1
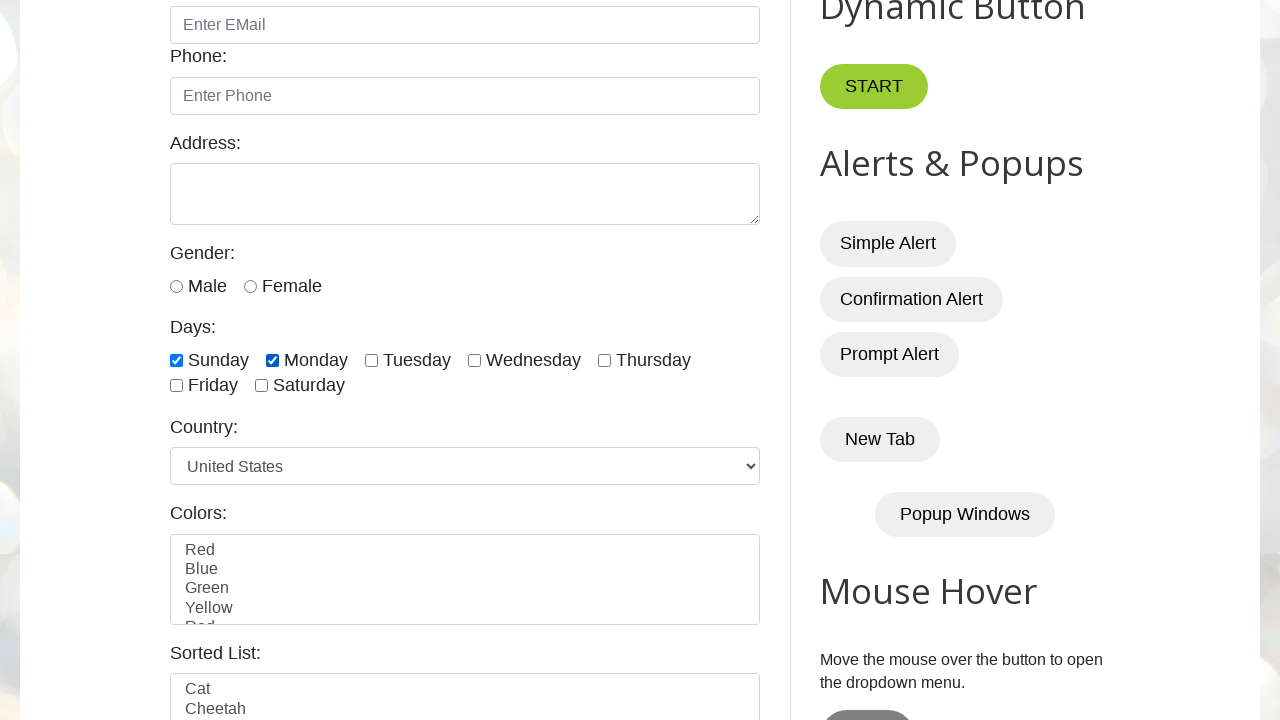

Clicked checkbox #3 at (372, 360) on input.form-check-input[type='checkbox'] >> nth=2
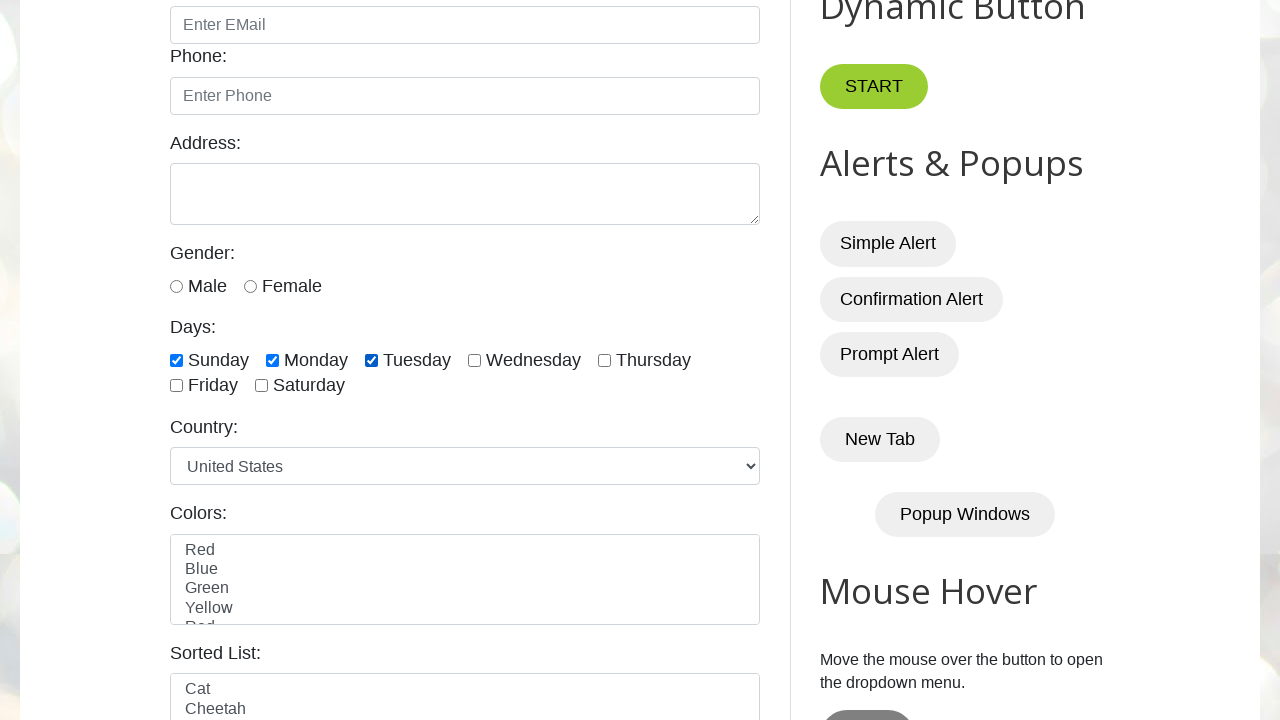

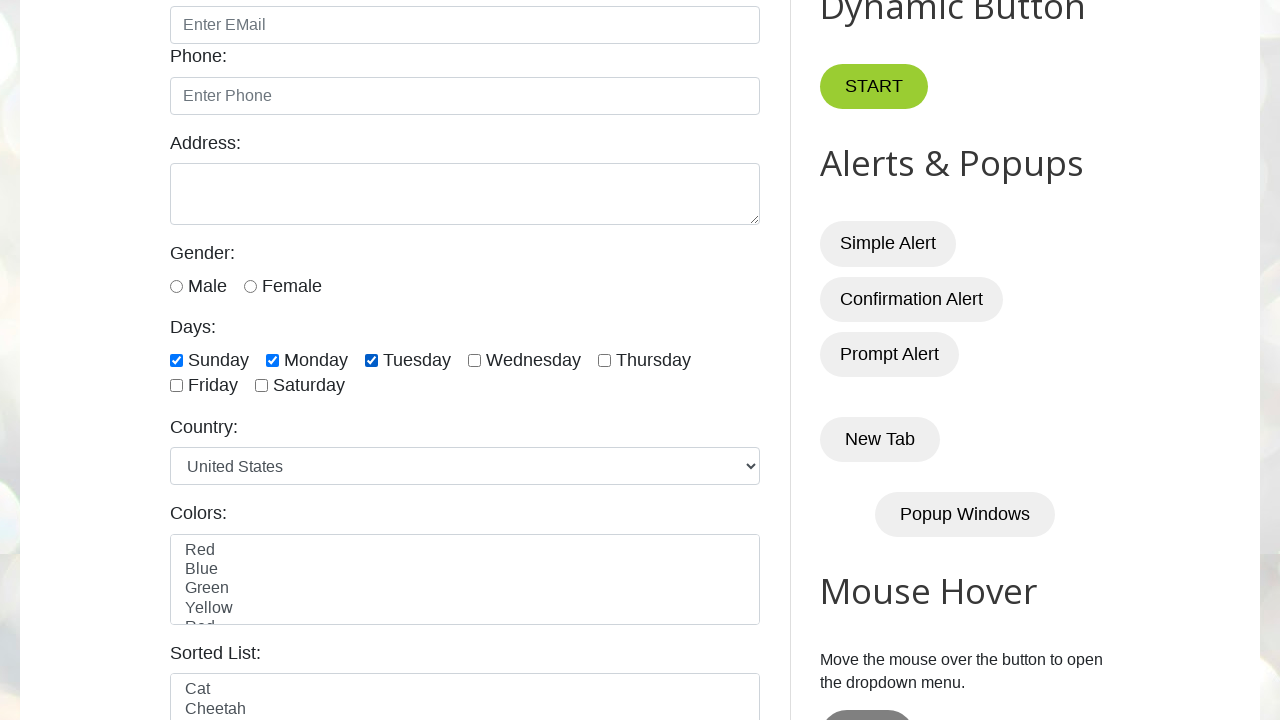